Tests jQuery UI Selectable and Accordion components by navigating to jqueryui.com, clicking on the Selectable demo, selecting all list items within the iframe, then navigating to the Accordion demo and interacting with its sections.

Starting URL: https://jqueryui.com/

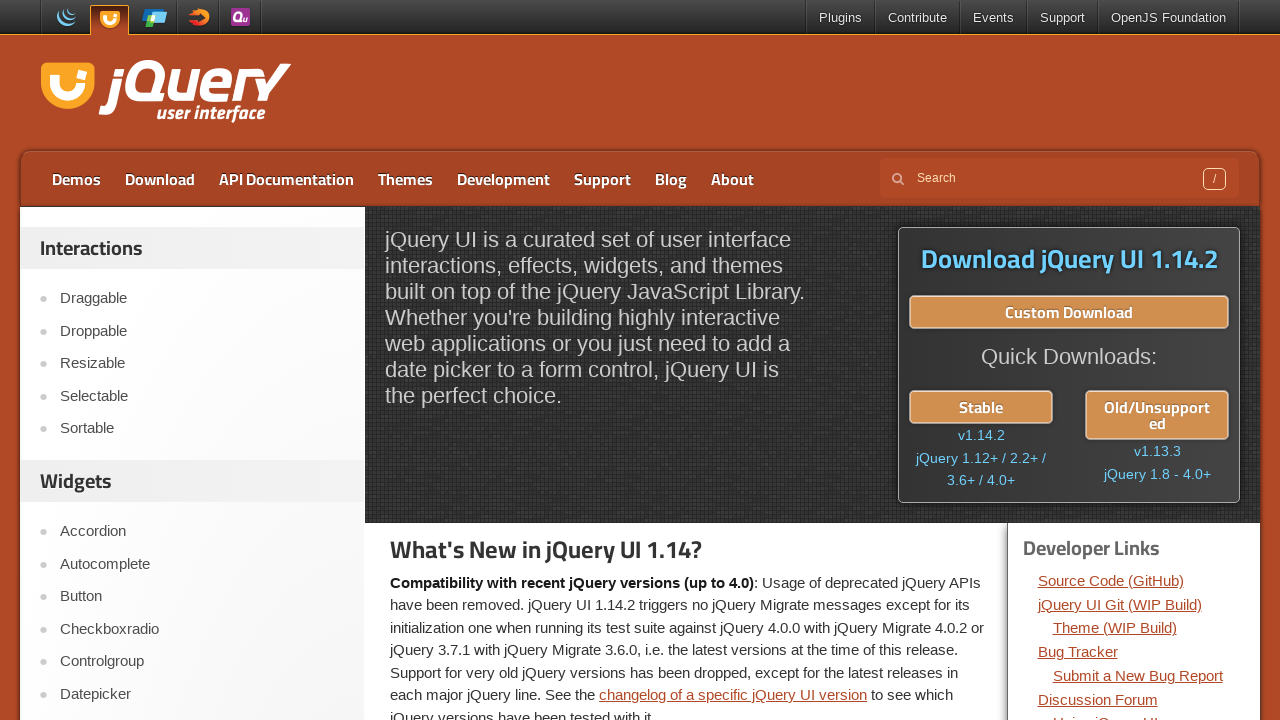

Clicked on Selectable link in navigation at (202, 396) on text=Selectable
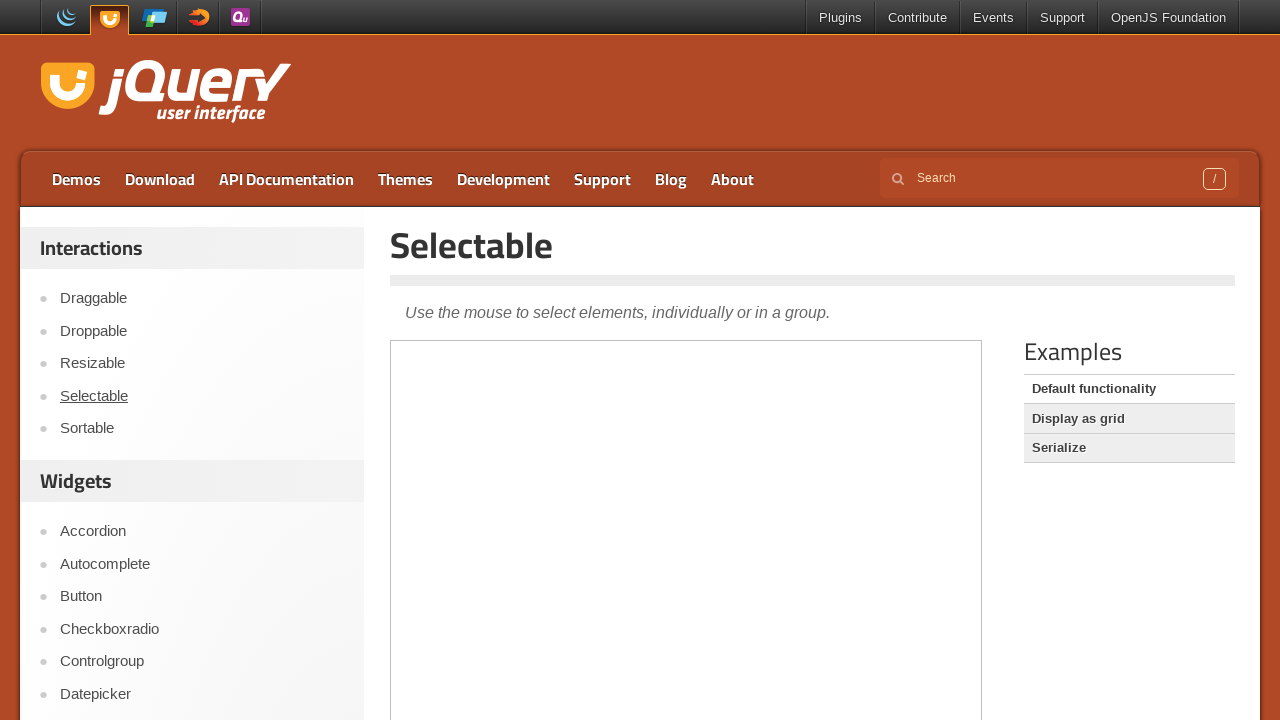

Located Selectable demo iframe
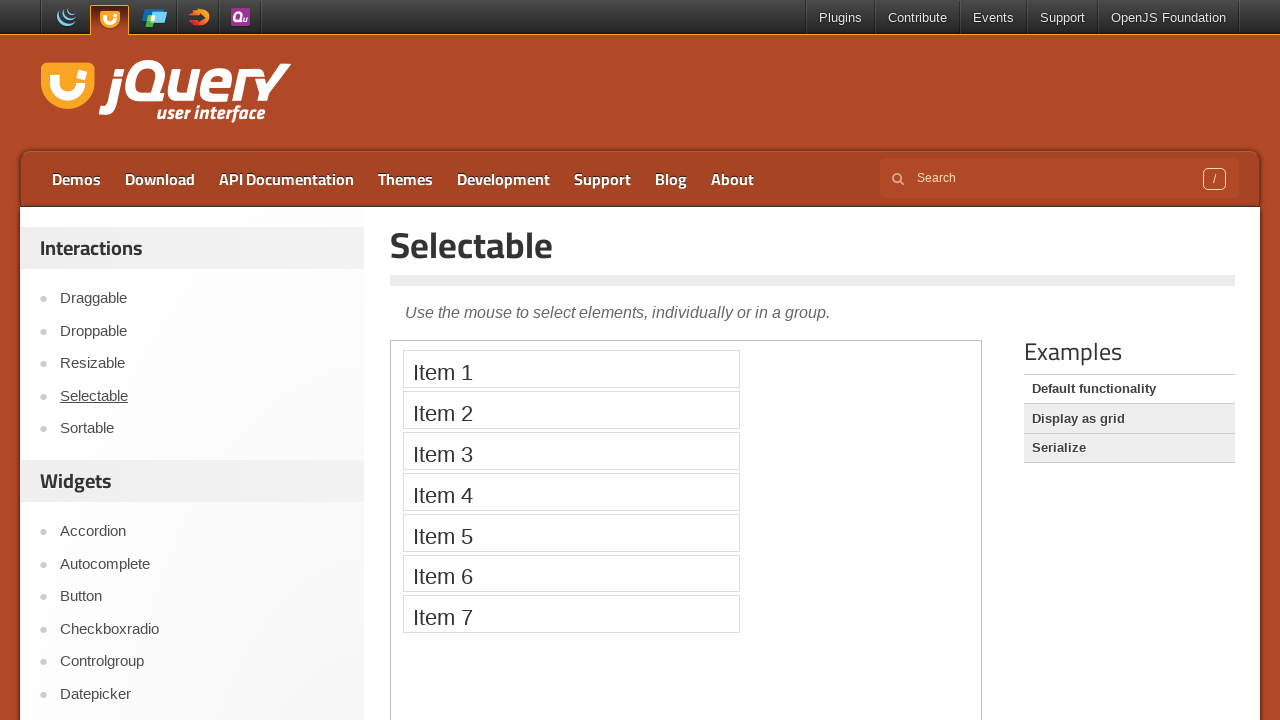

Located all selectable list items
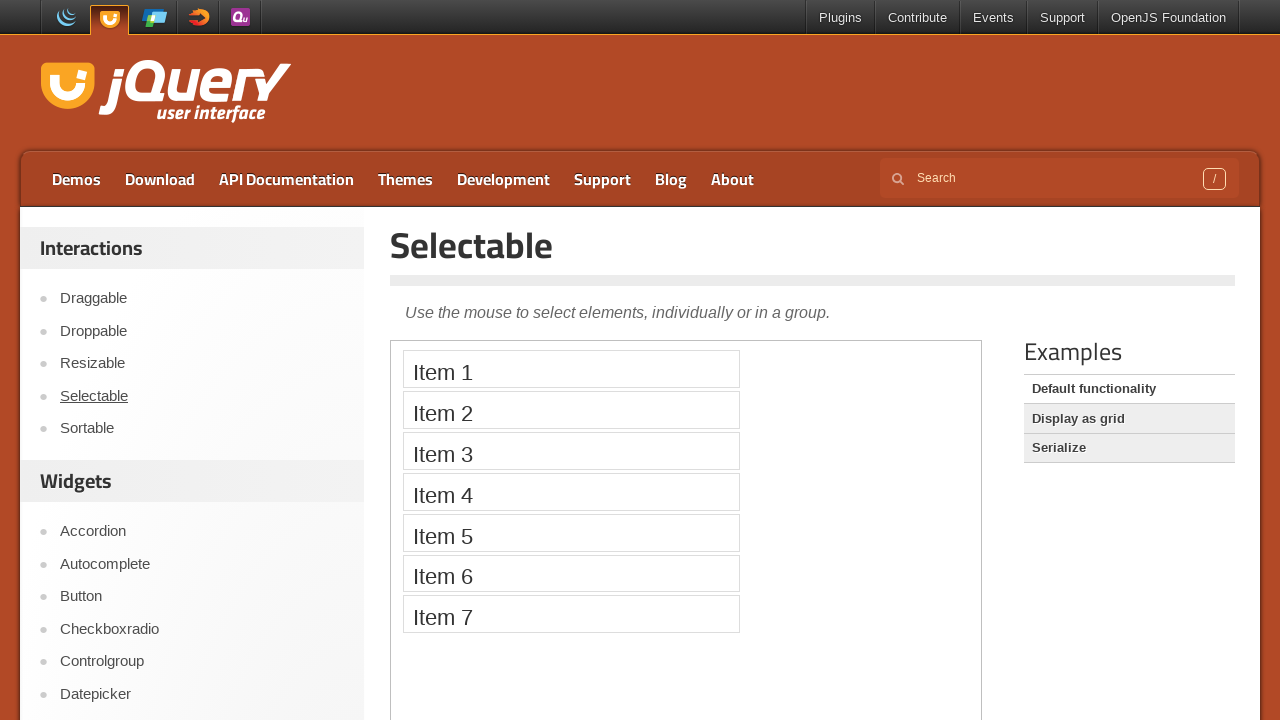

Clicked selectable item 1 of 7 at (571, 369) on iframe.demo-frame >> internal:control=enter-frame >> #selectable li >> nth=0
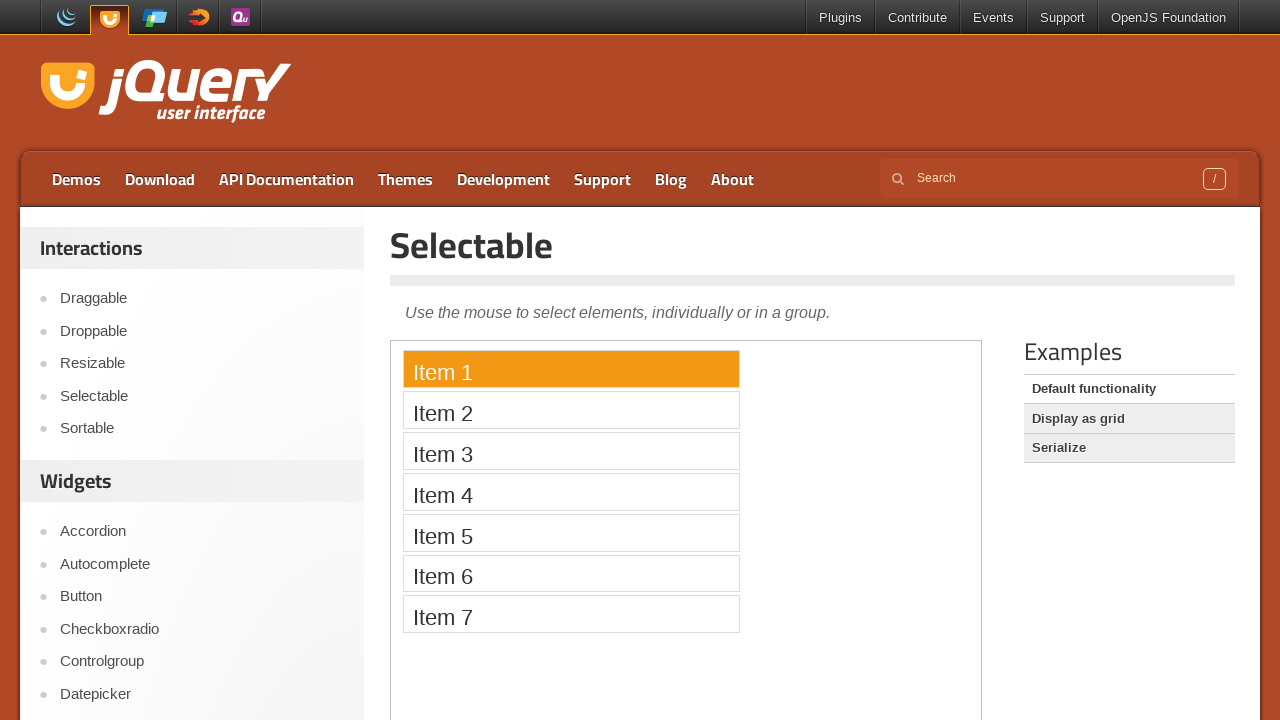

Clicked selectable item 2 of 7 at (571, 410) on iframe.demo-frame >> internal:control=enter-frame >> #selectable li >> nth=1
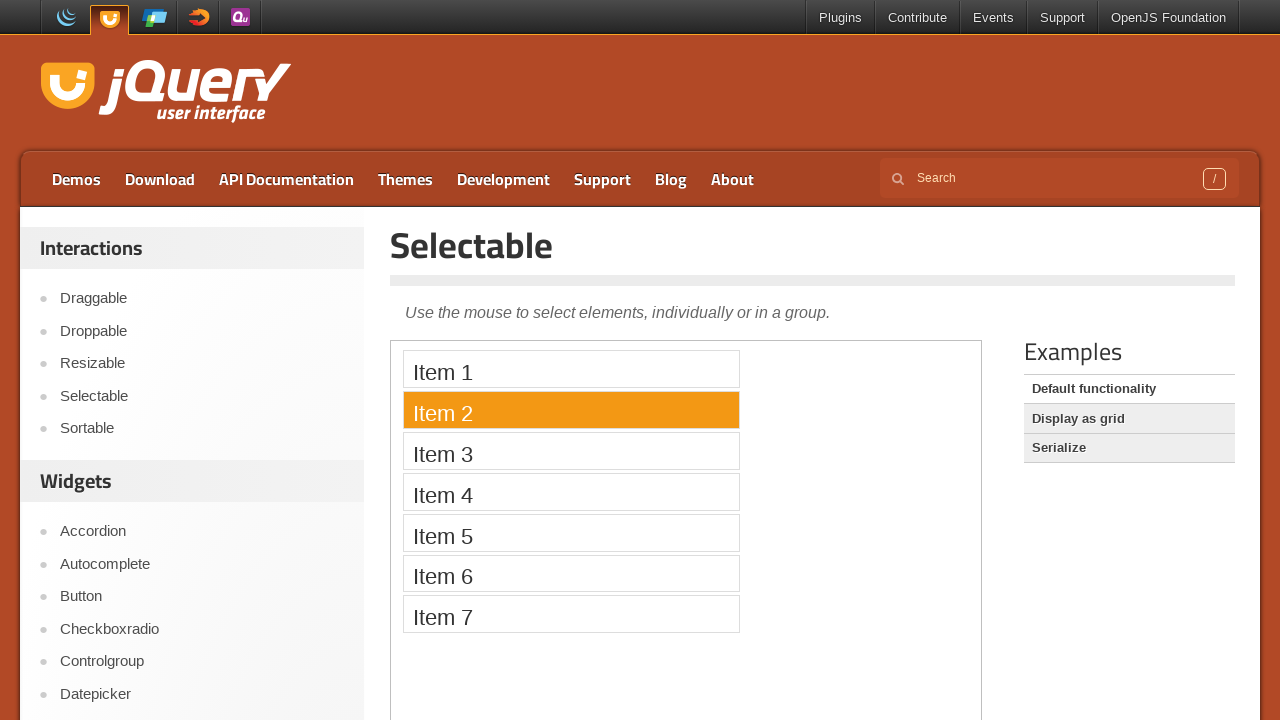

Clicked selectable item 3 of 7 at (571, 451) on iframe.demo-frame >> internal:control=enter-frame >> #selectable li >> nth=2
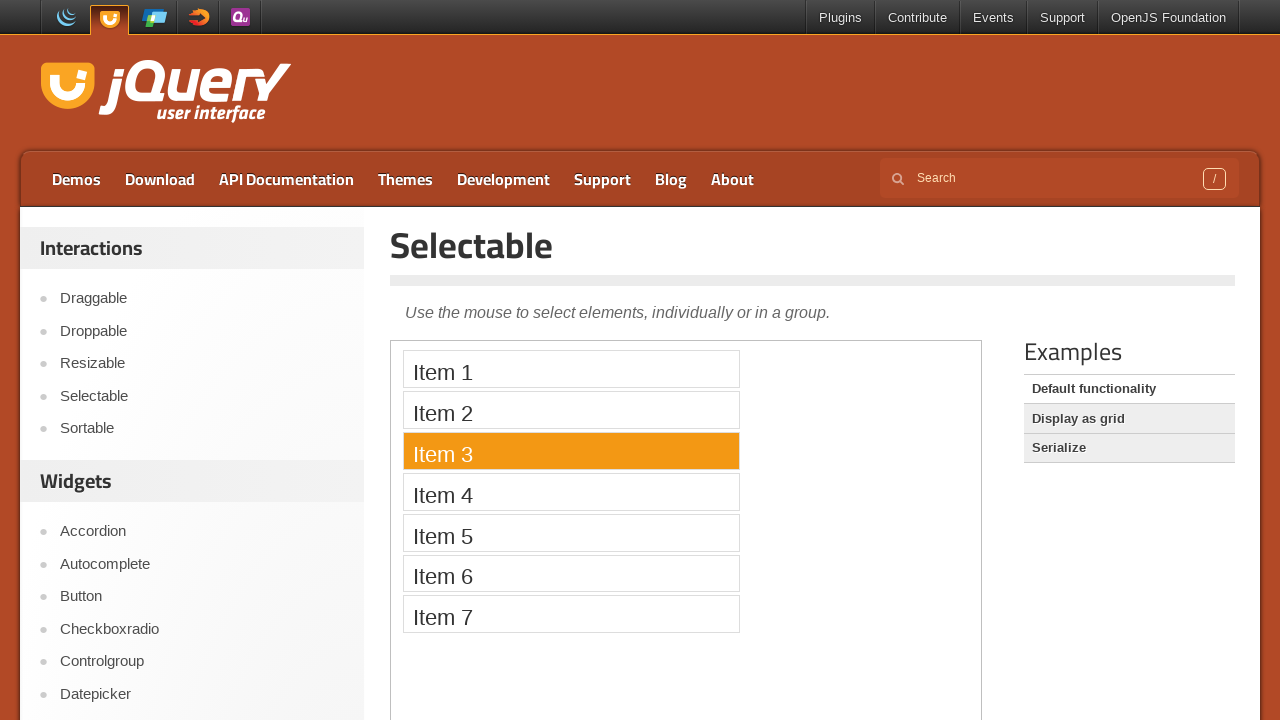

Clicked selectable item 4 of 7 at (571, 492) on iframe.demo-frame >> internal:control=enter-frame >> #selectable li >> nth=3
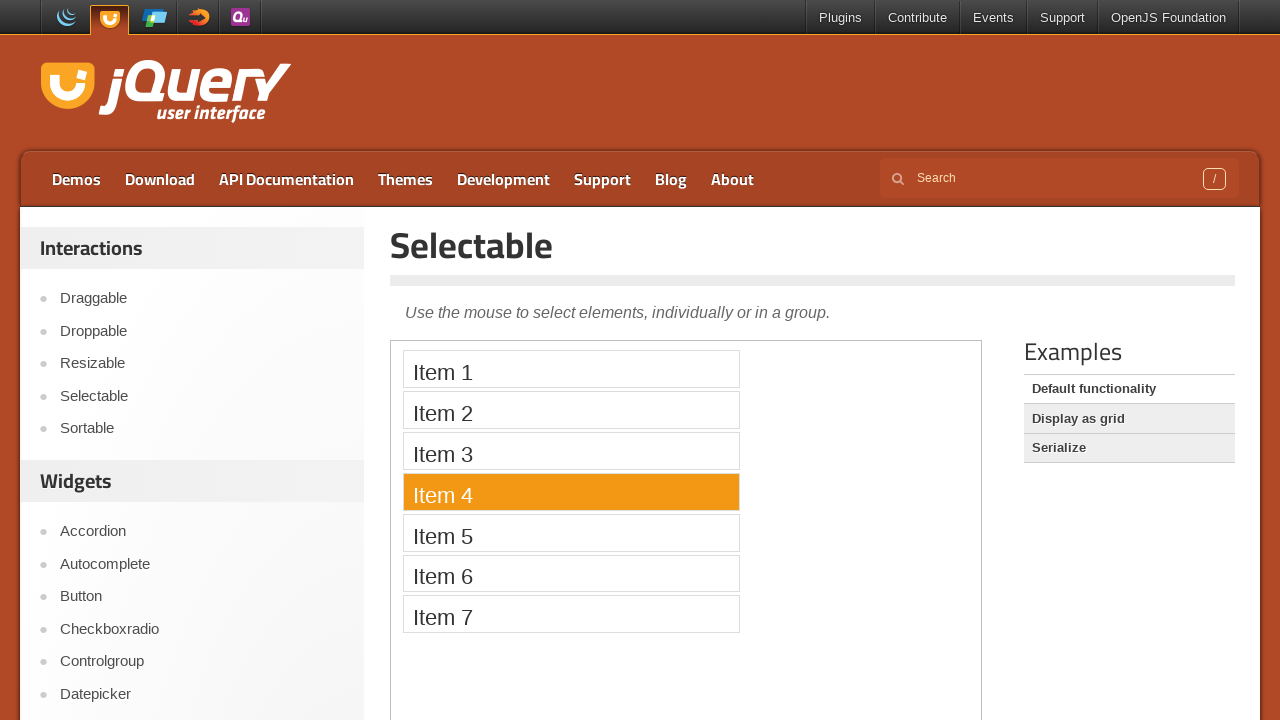

Clicked selectable item 5 of 7 at (571, 532) on iframe.demo-frame >> internal:control=enter-frame >> #selectable li >> nth=4
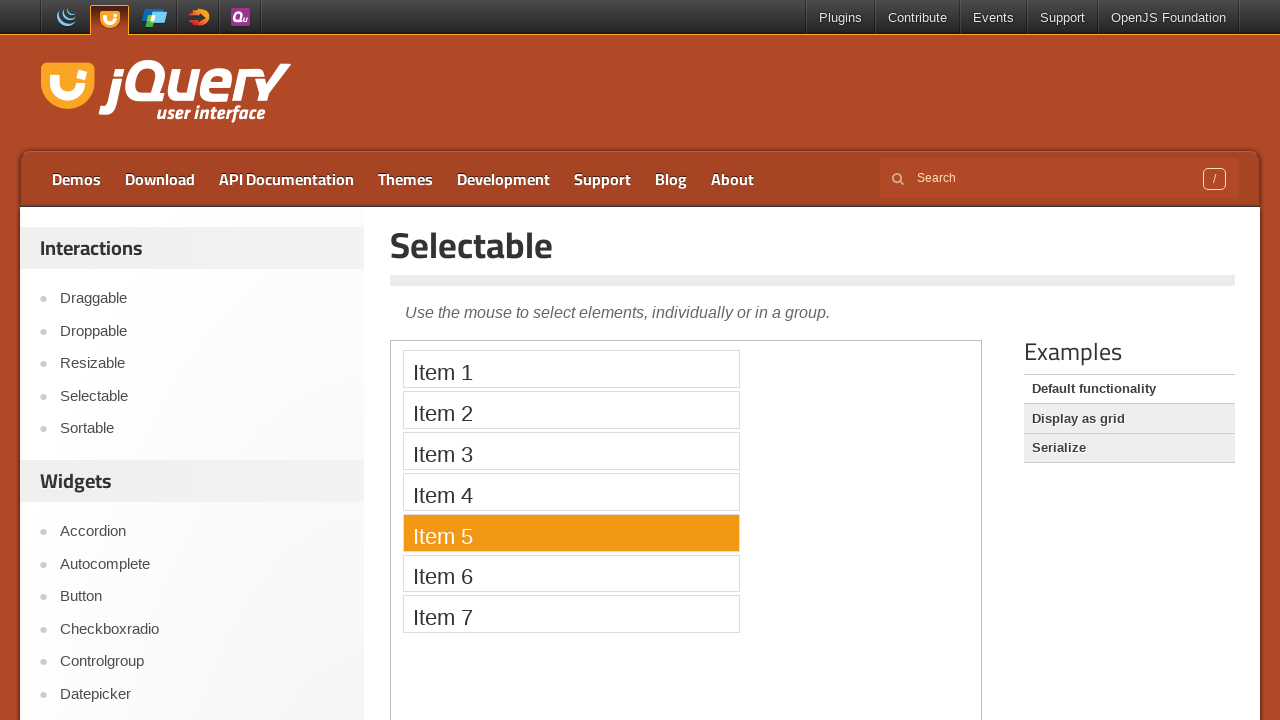

Clicked selectable item 6 of 7 at (571, 573) on iframe.demo-frame >> internal:control=enter-frame >> #selectable li >> nth=5
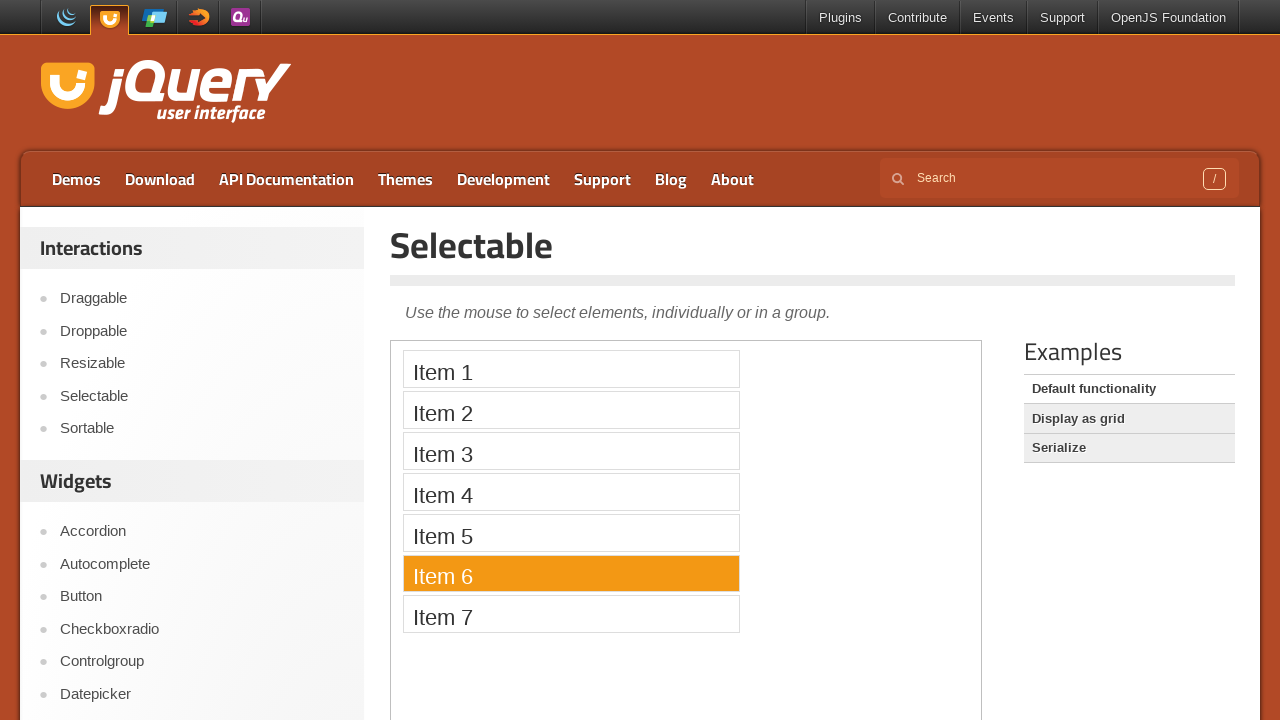

Clicked selectable item 7 of 7 at (571, 614) on iframe.demo-frame >> internal:control=enter-frame >> #selectable li >> nth=6
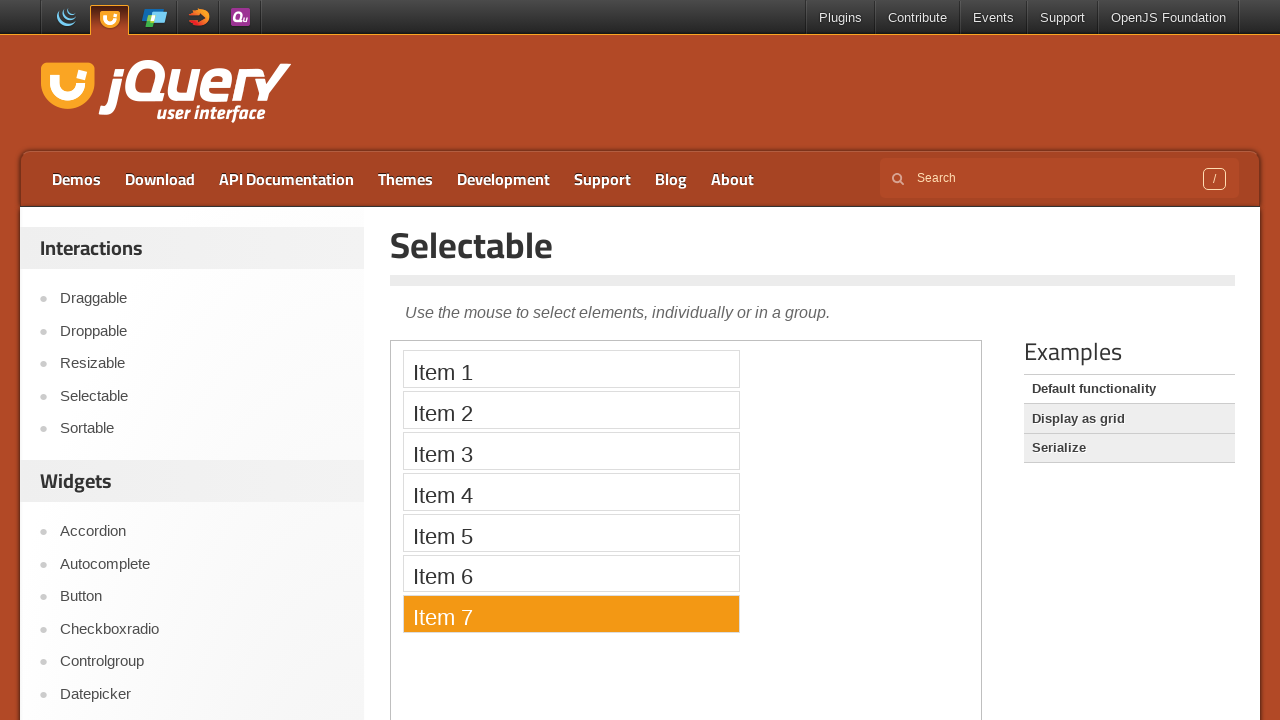

Clicked on Accordion link in navigation at (202, 532) on text=Accordion
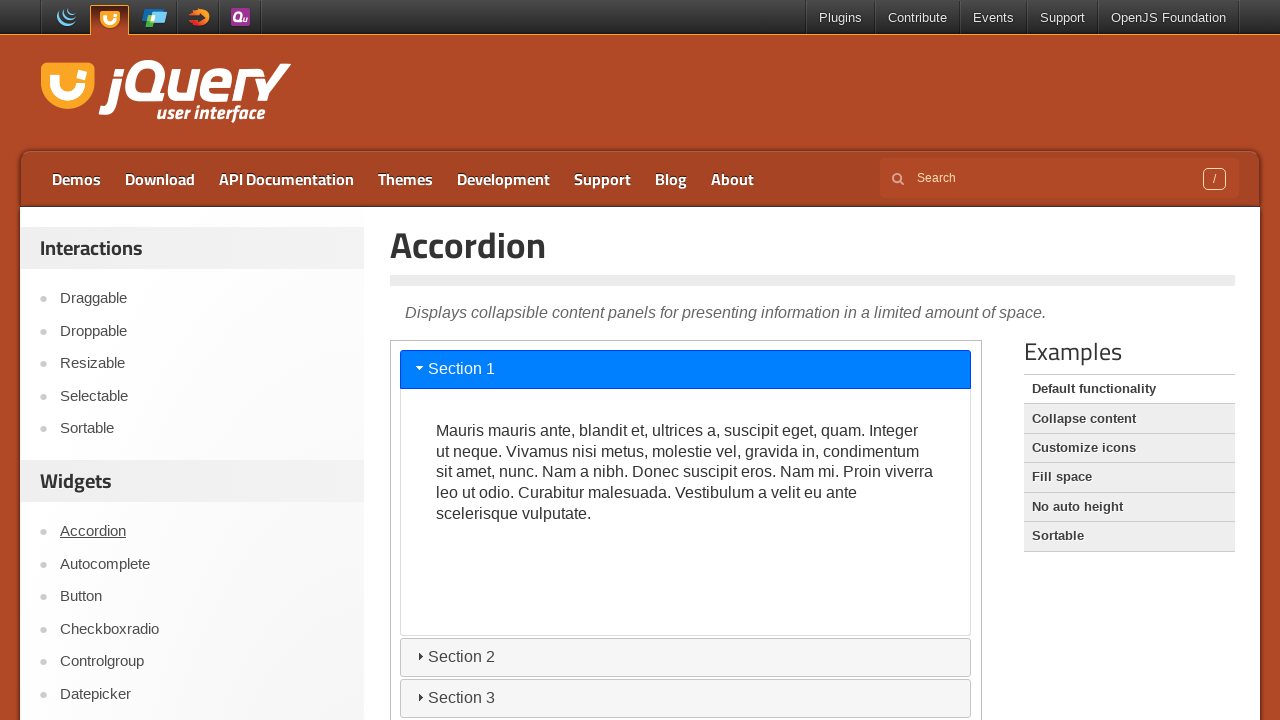

Located Accordion demo iframe
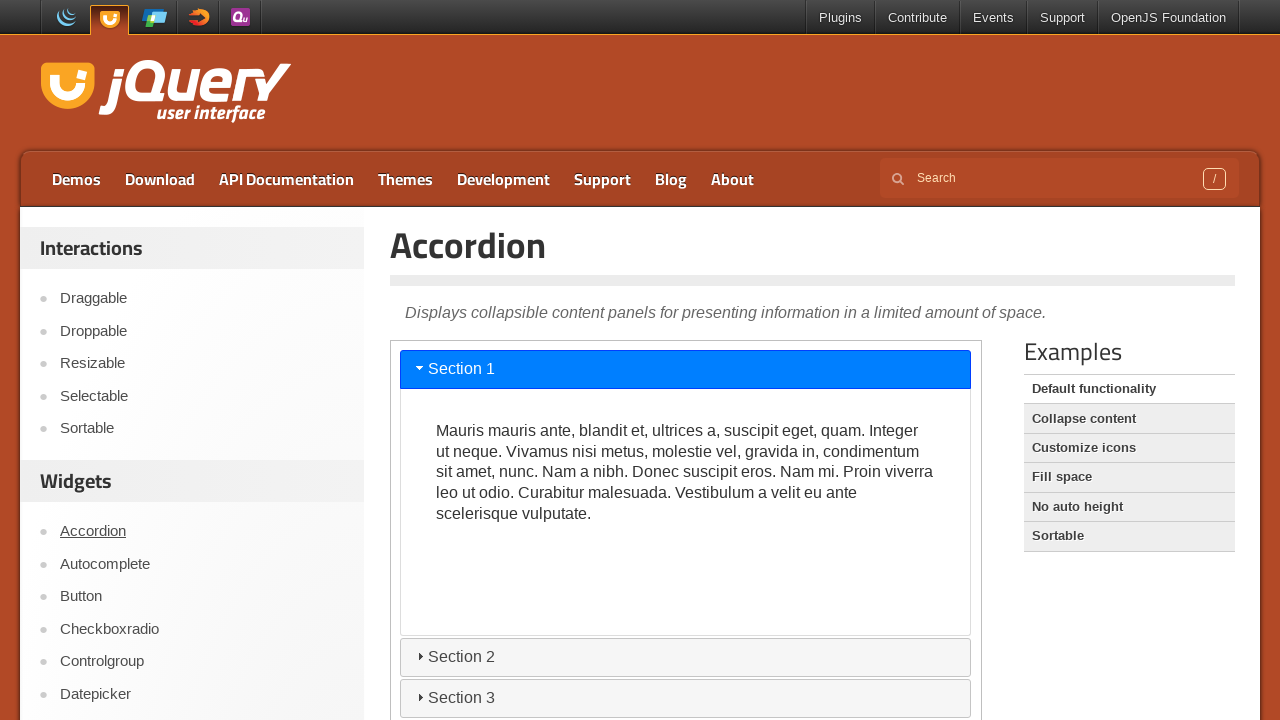

Located all accordion headers
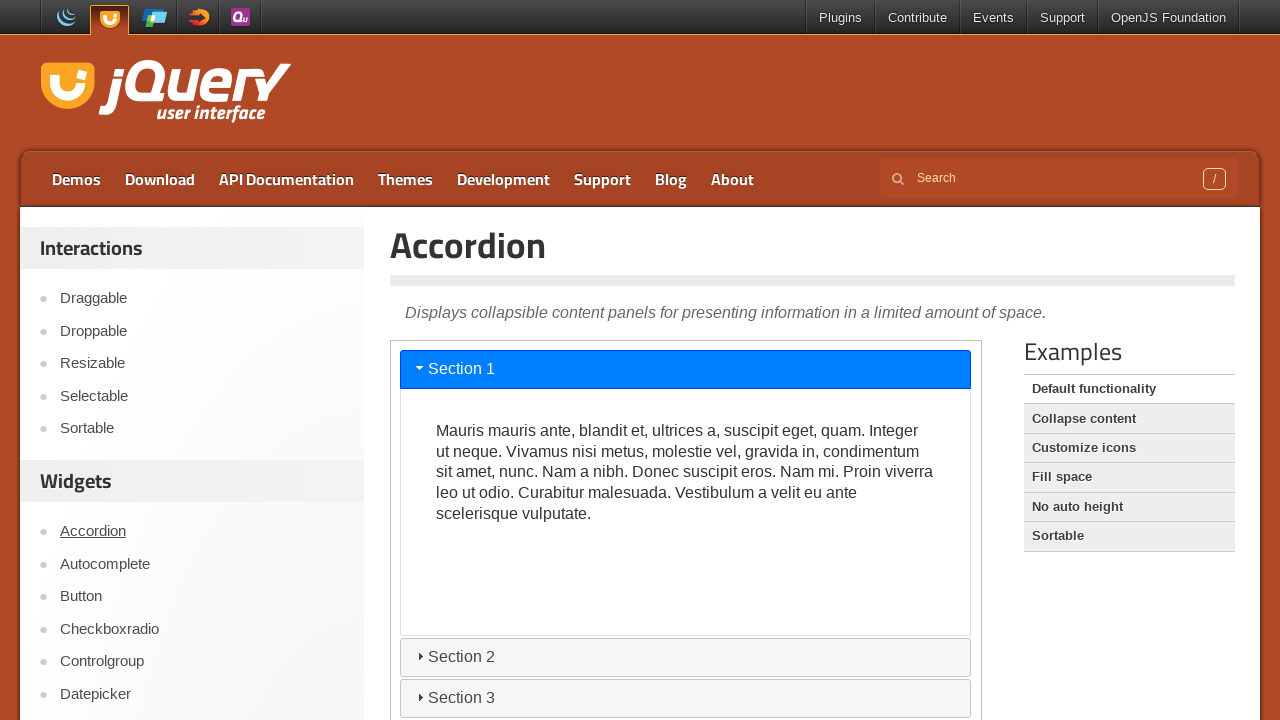

Clicked accordion header 1 of 4 at (686, 369) on iframe.demo-frame >> internal:control=enter-frame >> #accordion h3 >> nth=0
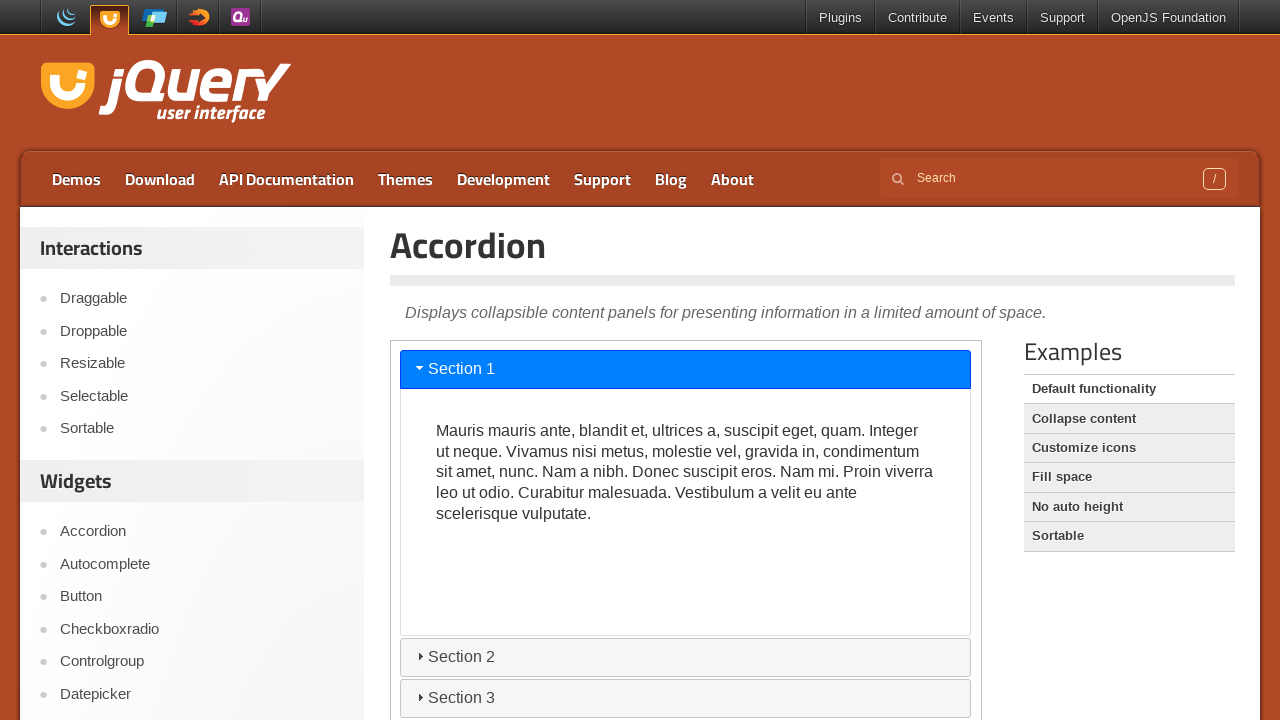

Waited 500ms for accordion animation on header 1
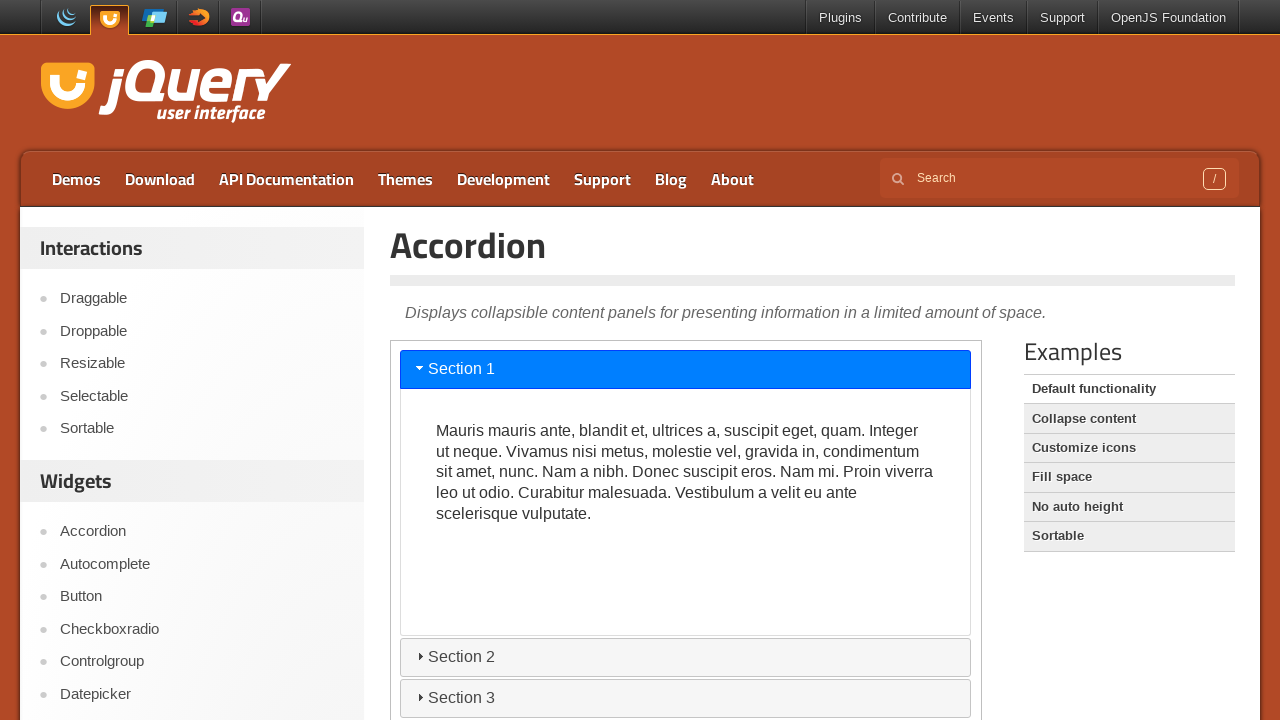

Clicked accordion header 2 of 4 at (686, 657) on iframe.demo-frame >> internal:control=enter-frame >> #accordion h3 >> nth=1
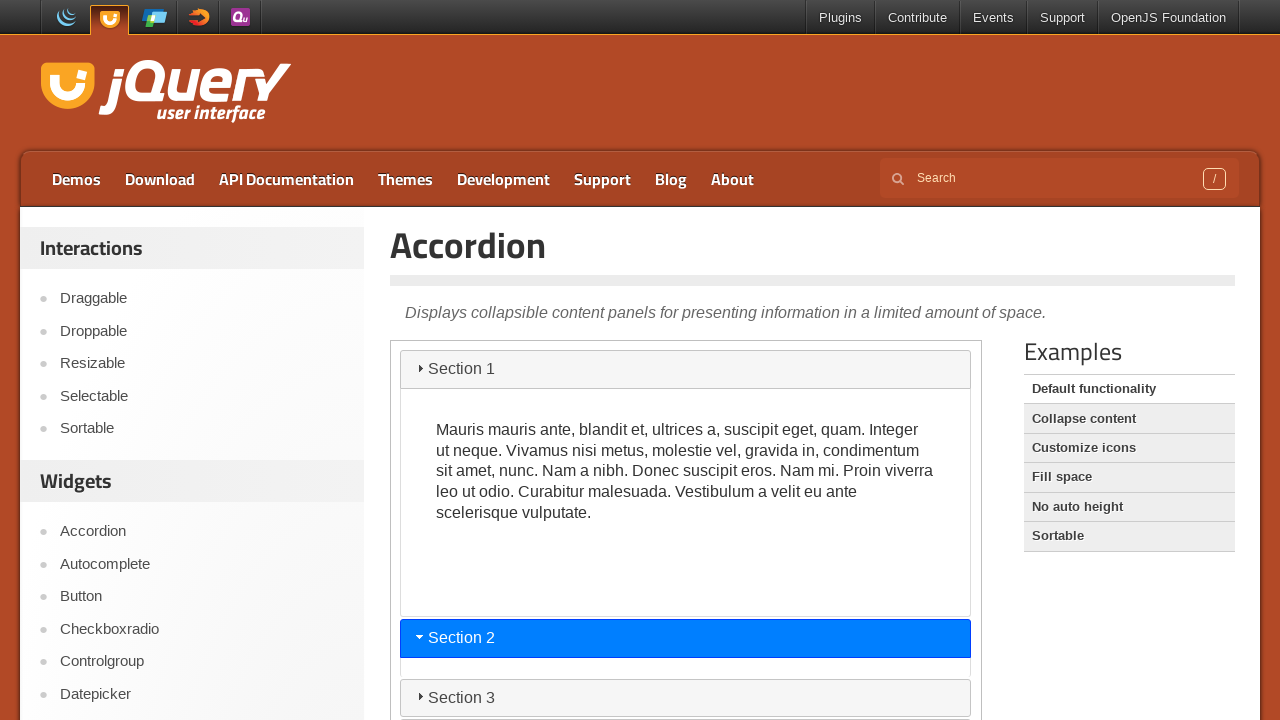

Waited 500ms for accordion animation on header 2
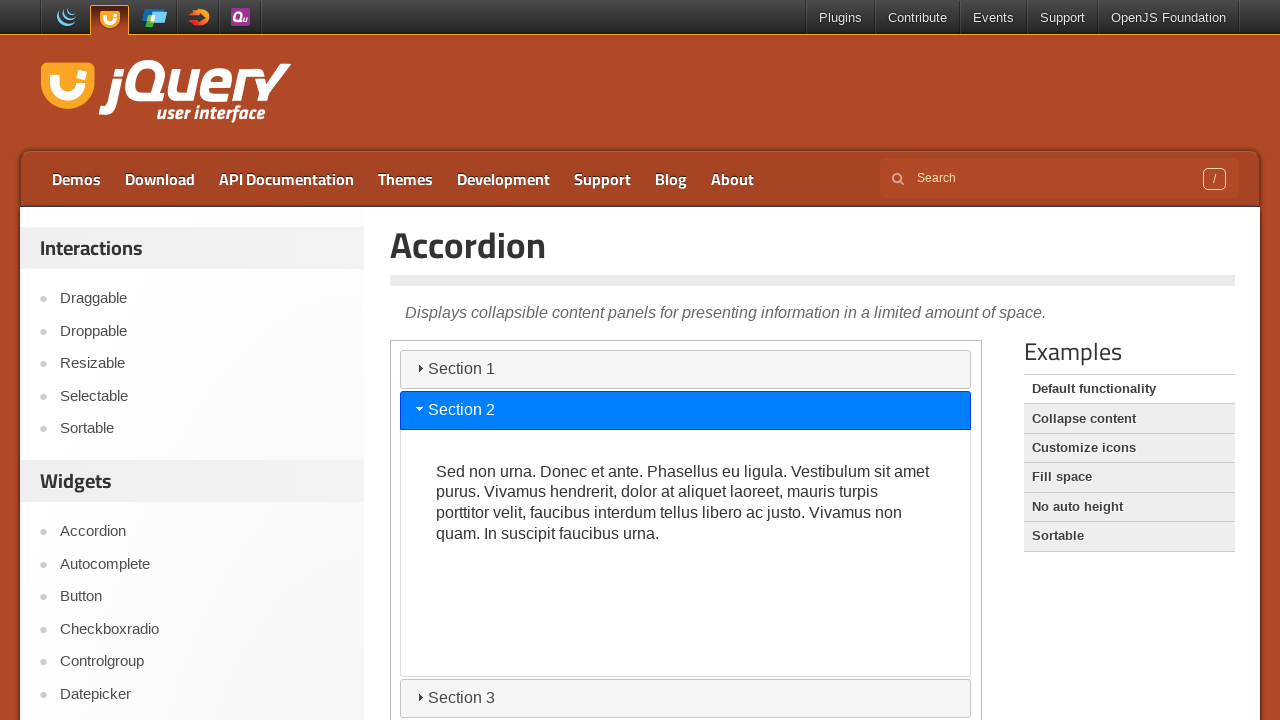

Clicked accordion header 3 of 4 at (686, 698) on iframe.demo-frame >> internal:control=enter-frame >> #accordion h3 >> nth=2
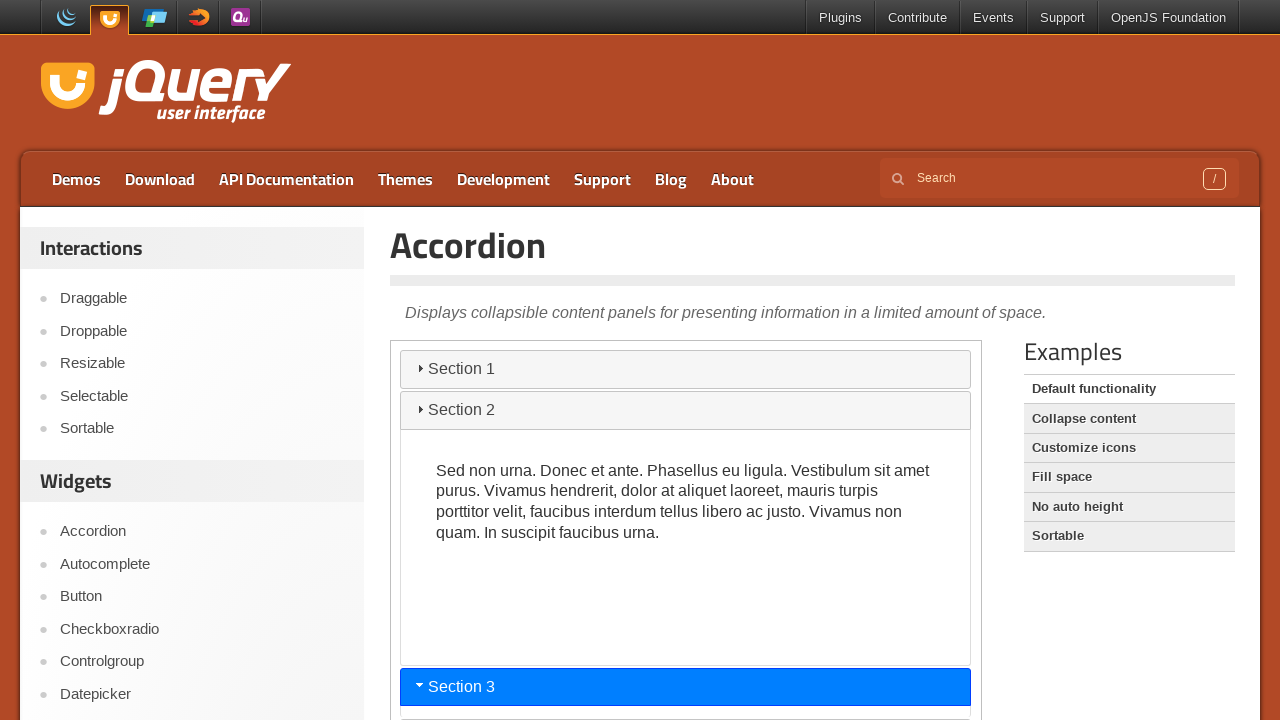

Waited 500ms for accordion animation on header 3
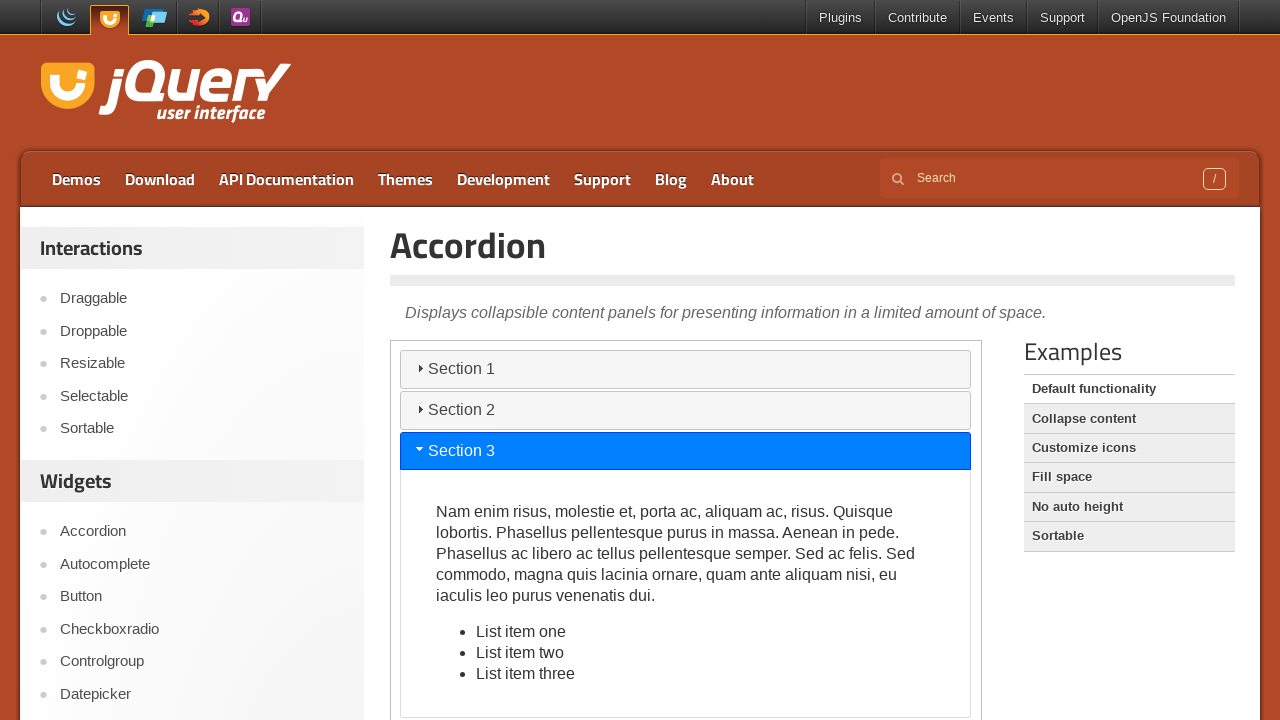

Clicked accordion header 4 of 4 at (686, 701) on iframe.demo-frame >> internal:control=enter-frame >> #accordion h3 >> nth=3
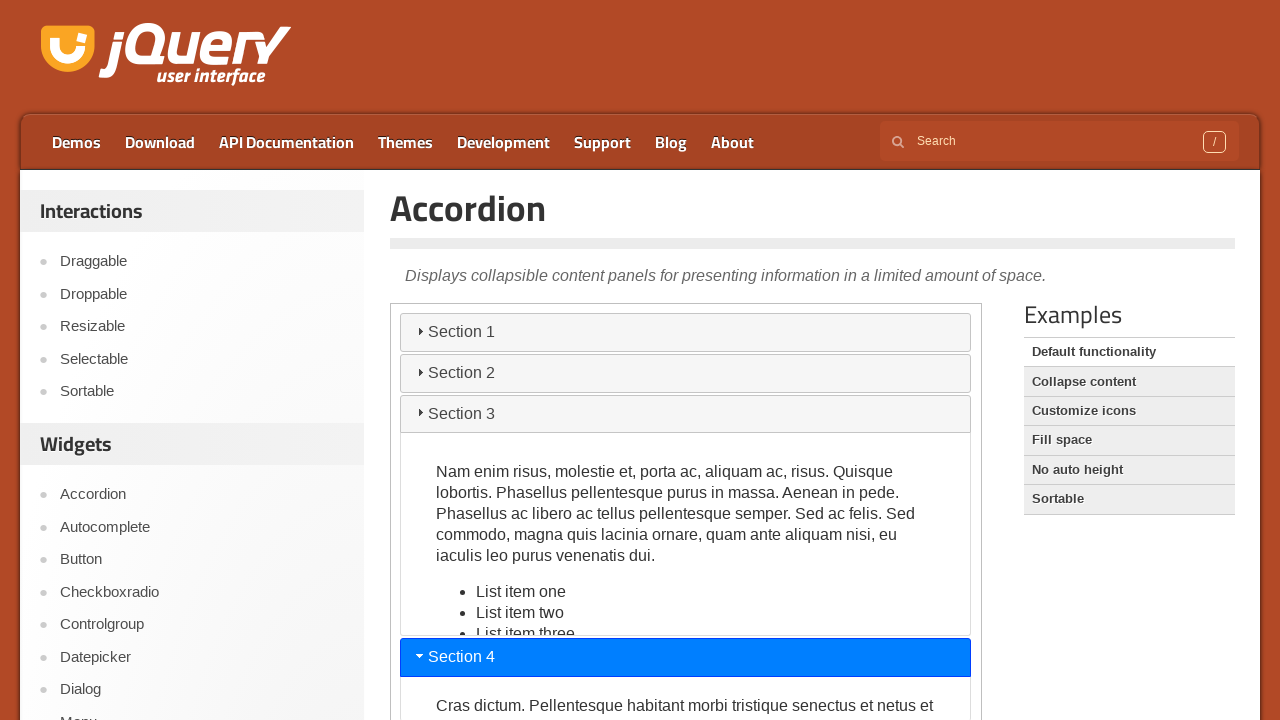

Waited 500ms for accordion animation on header 4
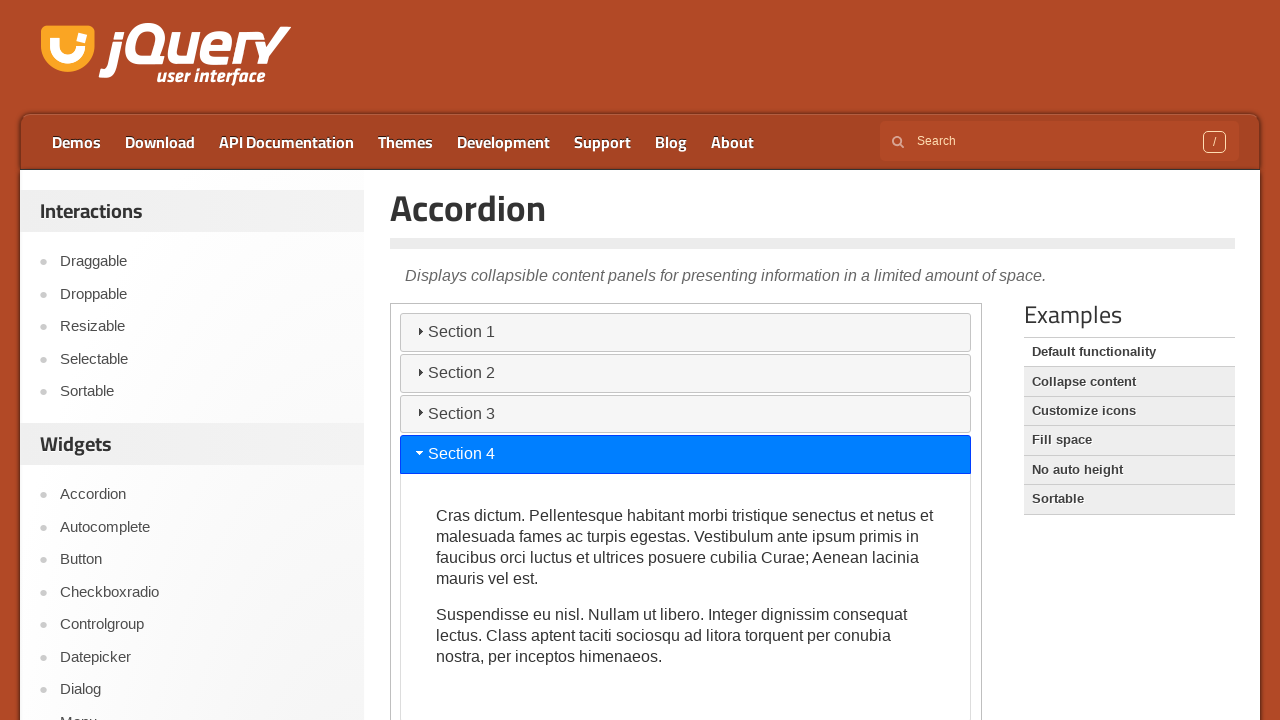

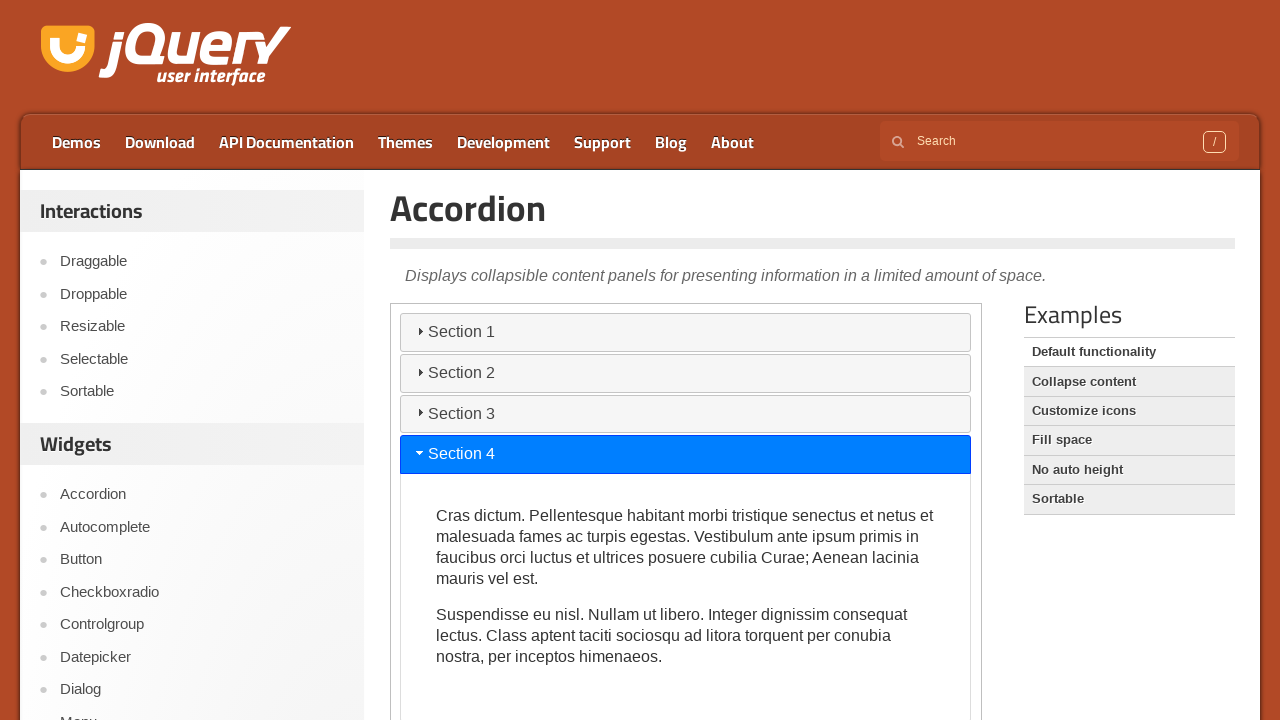